Navigates to the Automation Exercise website and maximizes the window

Starting URL: https://automationexercise.com/

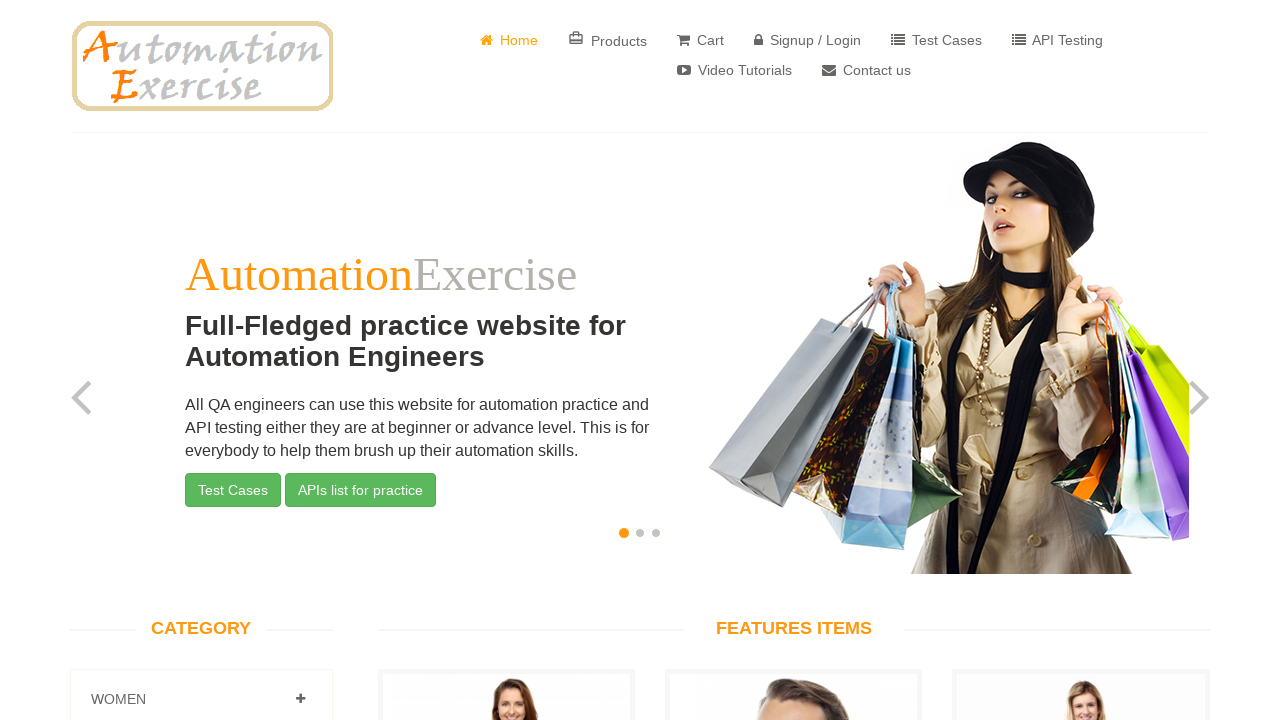

Navigated to https://automationexercise.com/ and waited for DOM content to load
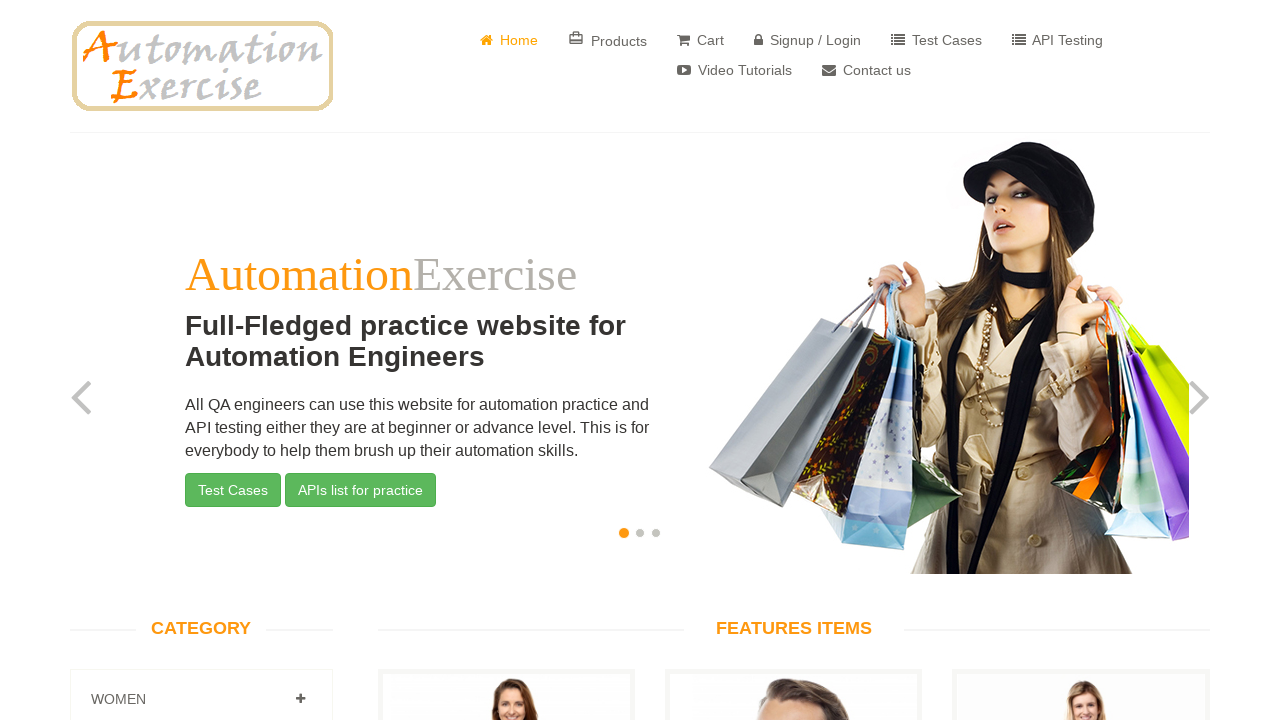

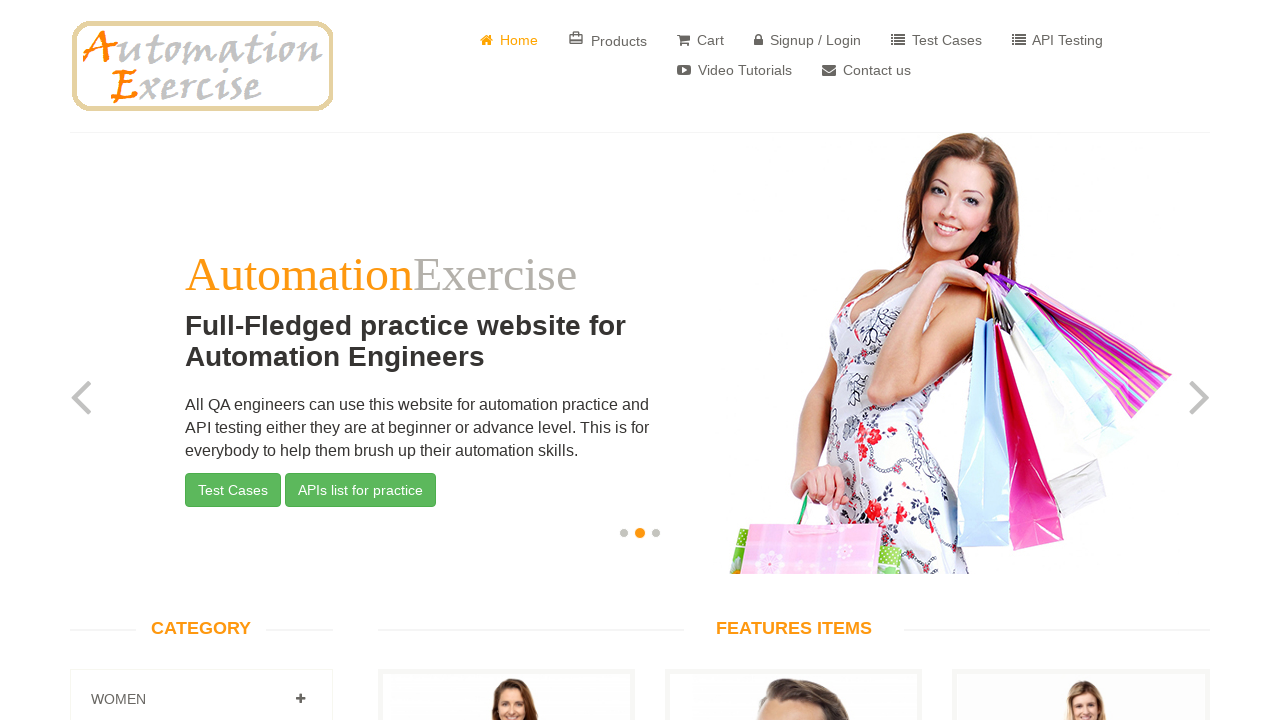